Tests drag and drop functionality on a mobile device by dragging column A to column B and verifying the elements swap positions

Starting URL: https://the-internet.herokuapp.com/drag_and_drop

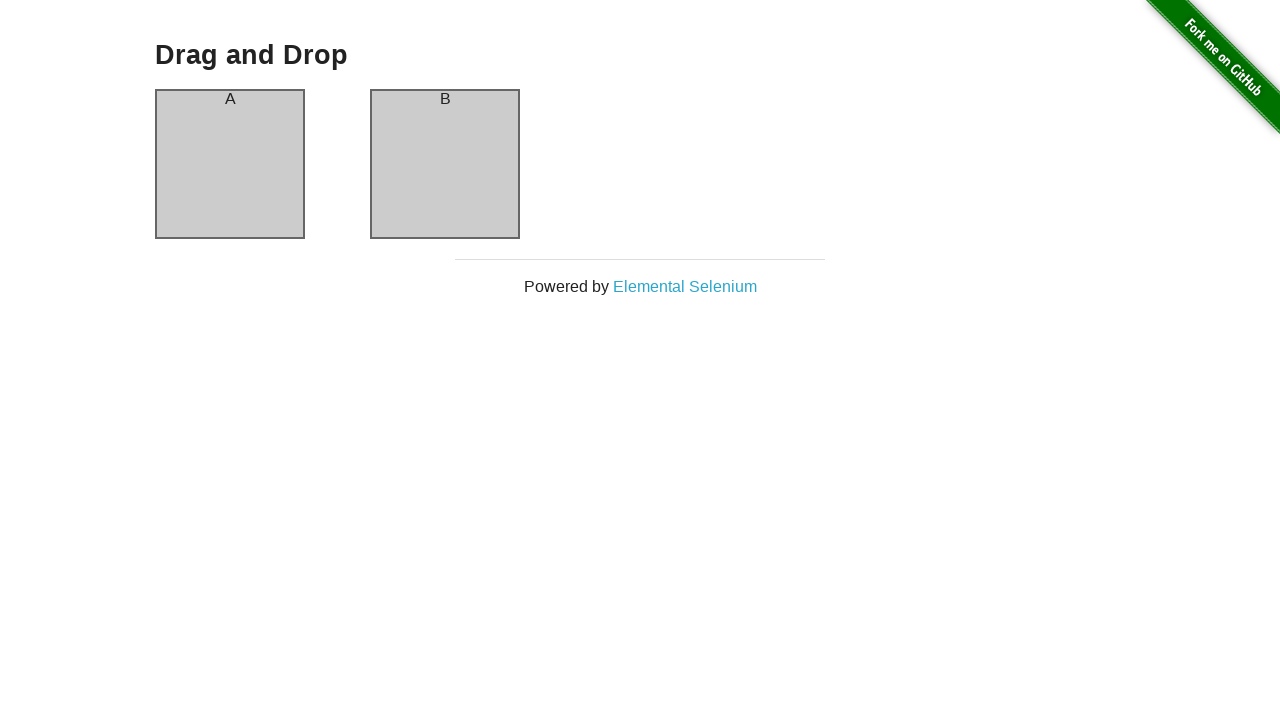

Located column A element
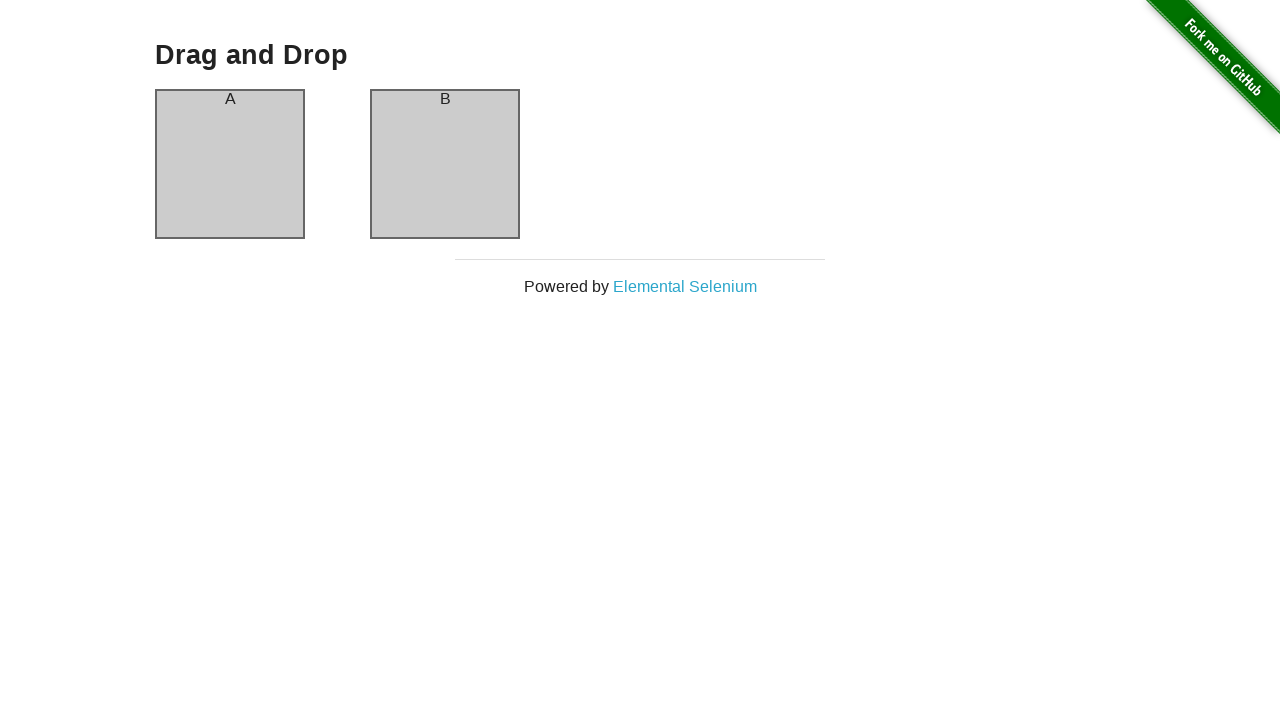

Located column B element
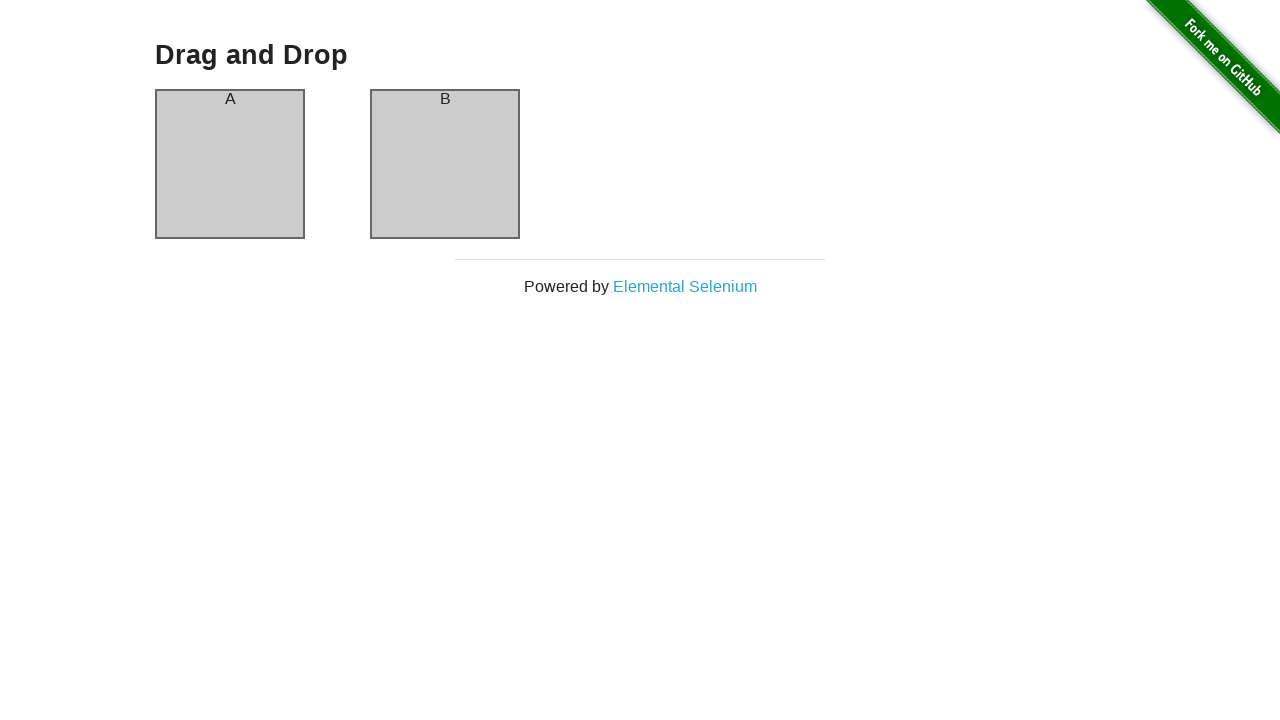

Verified column A initially contains 'A'
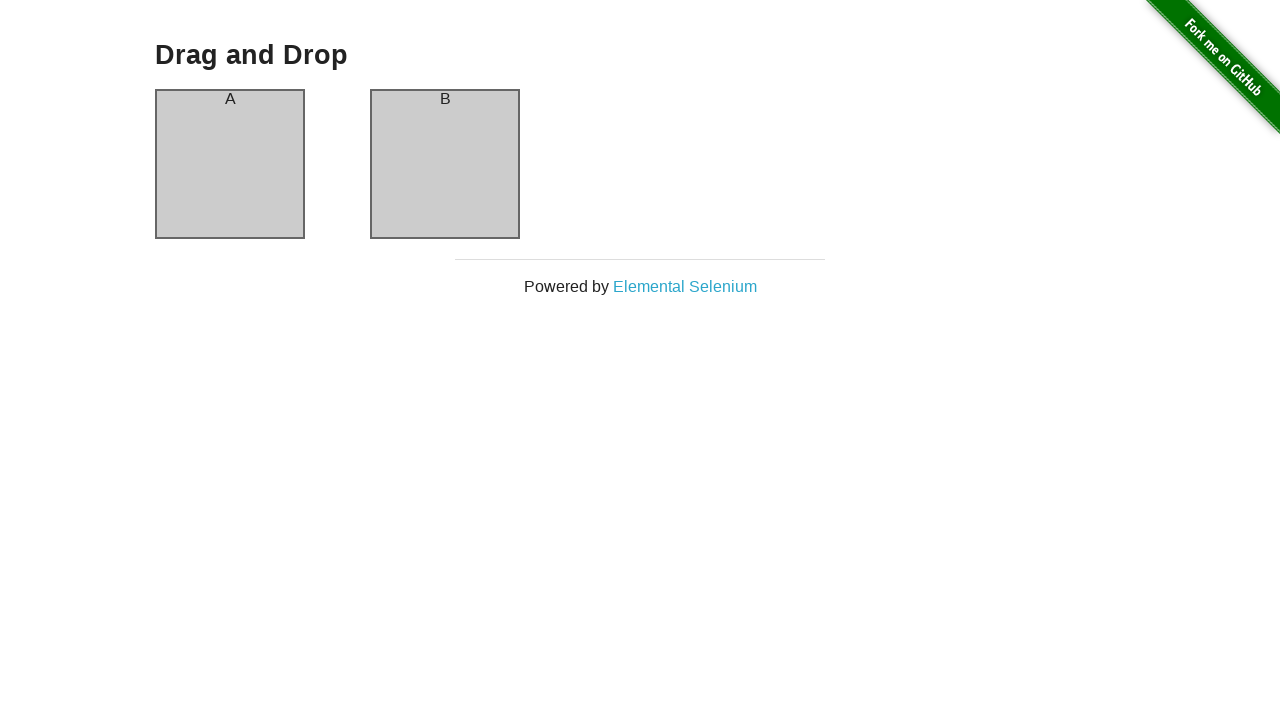

Verified column B initially contains 'B'
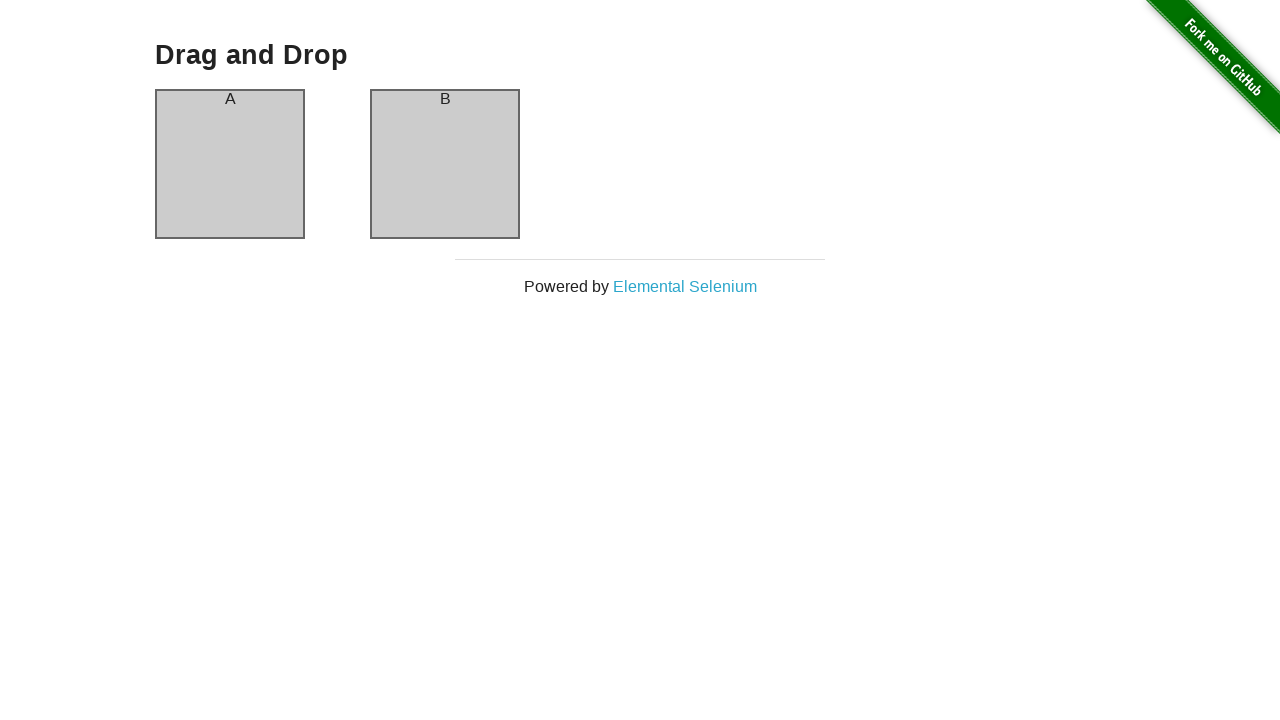

Dragged column A onto column B at (445, 164)
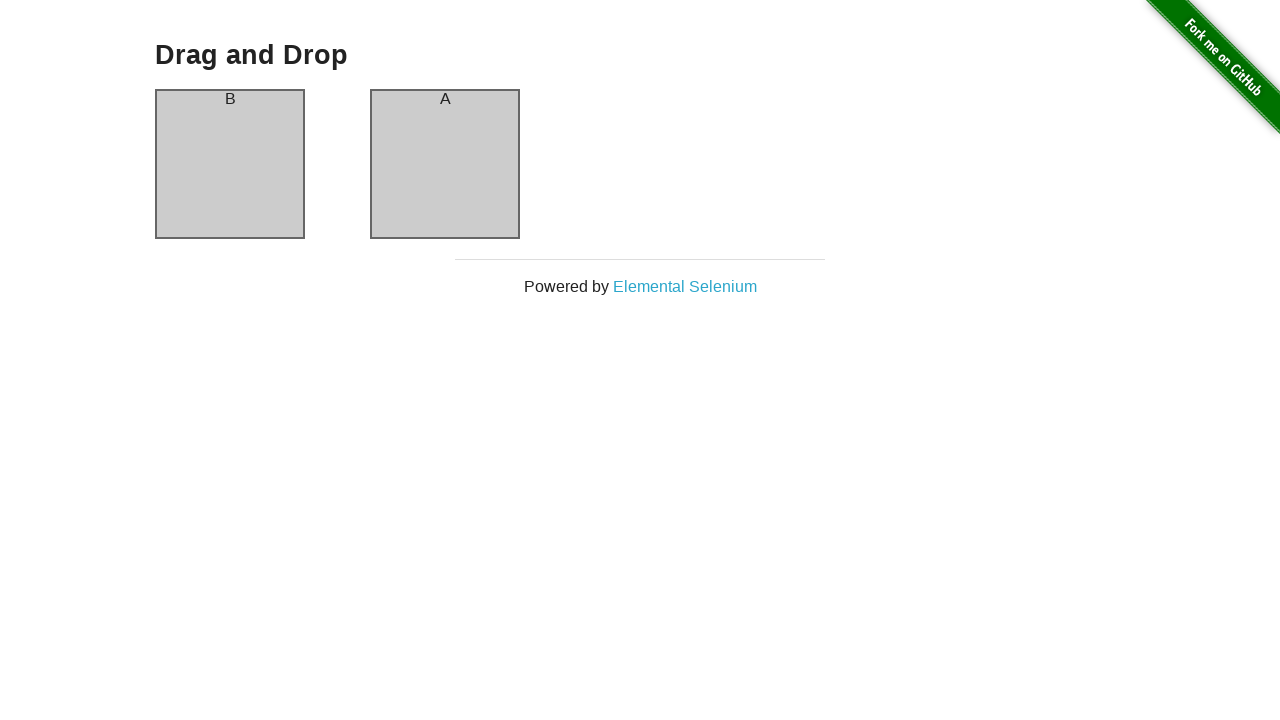

Waited 1 second for drag and drop animation to complete
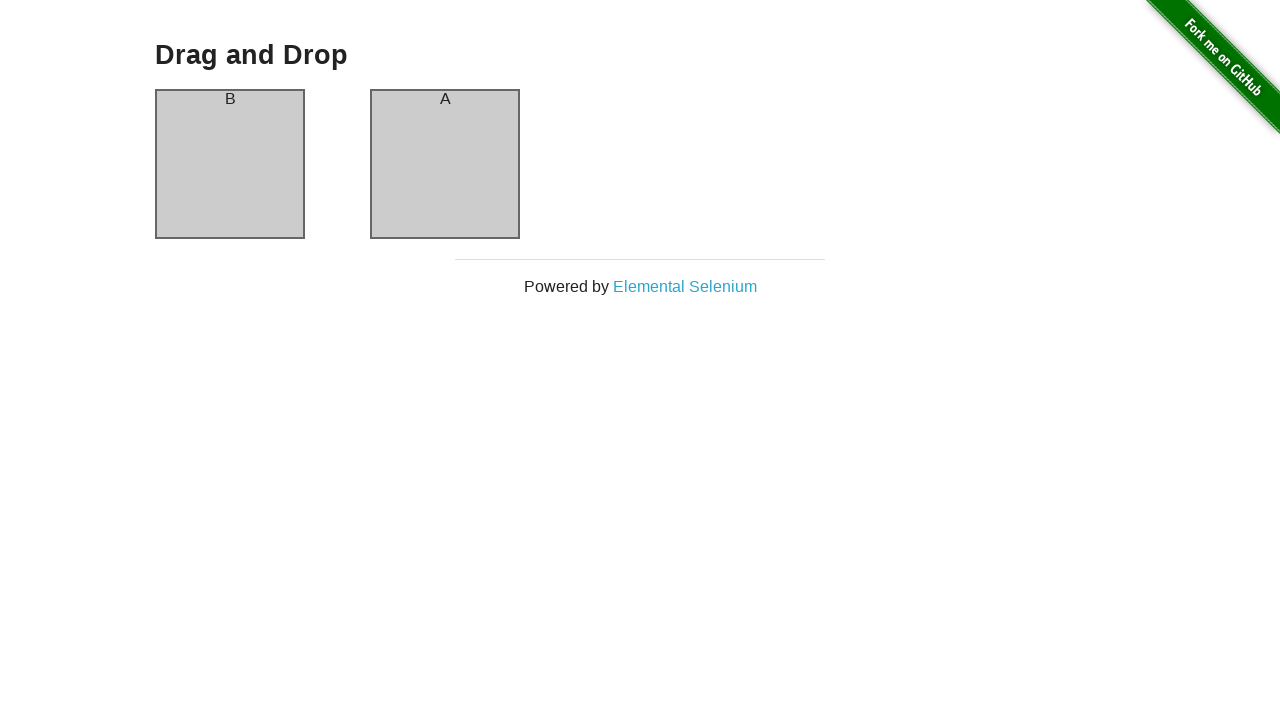

Verified column A now contains 'B' after swap
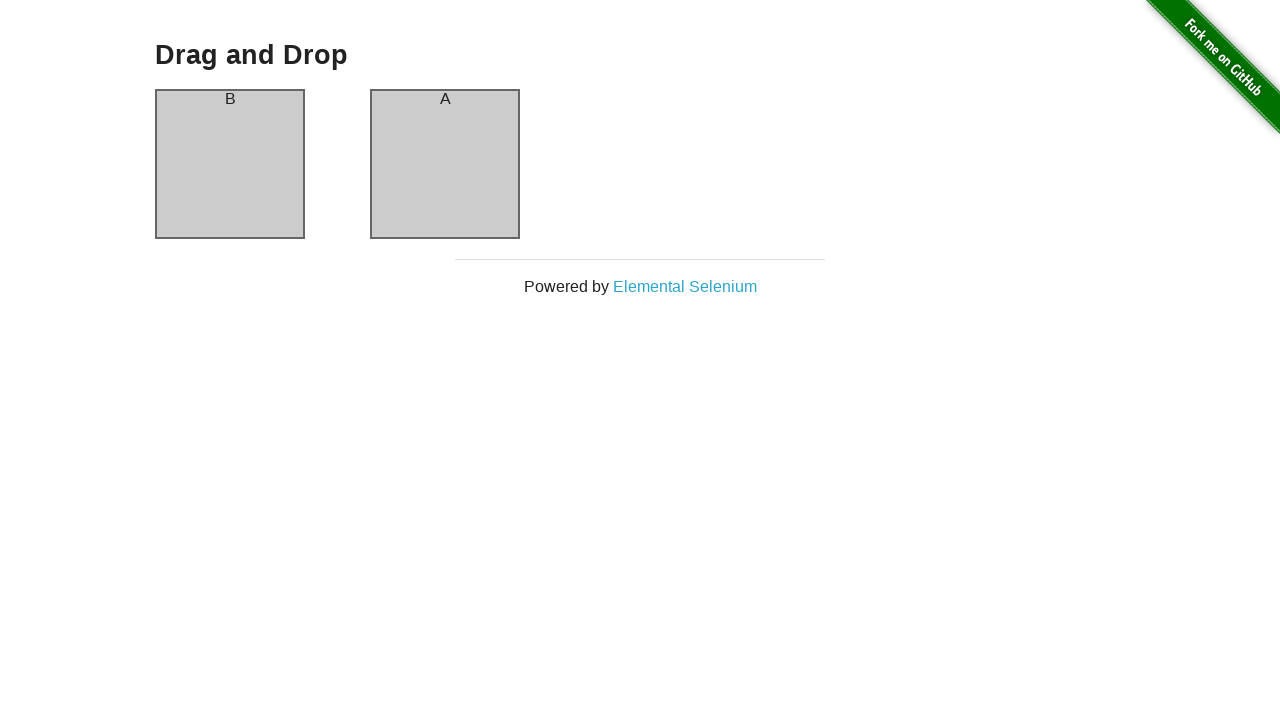

Verified column B now contains 'A' after swap - drag and drop successful
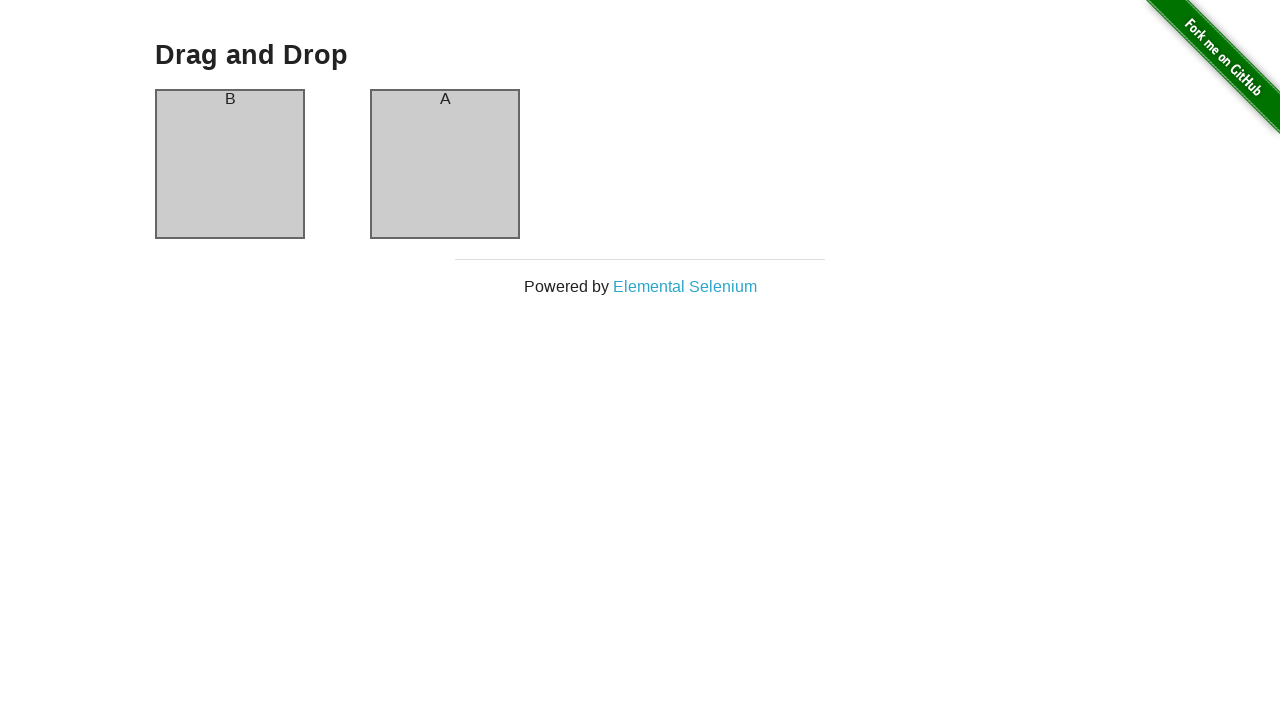

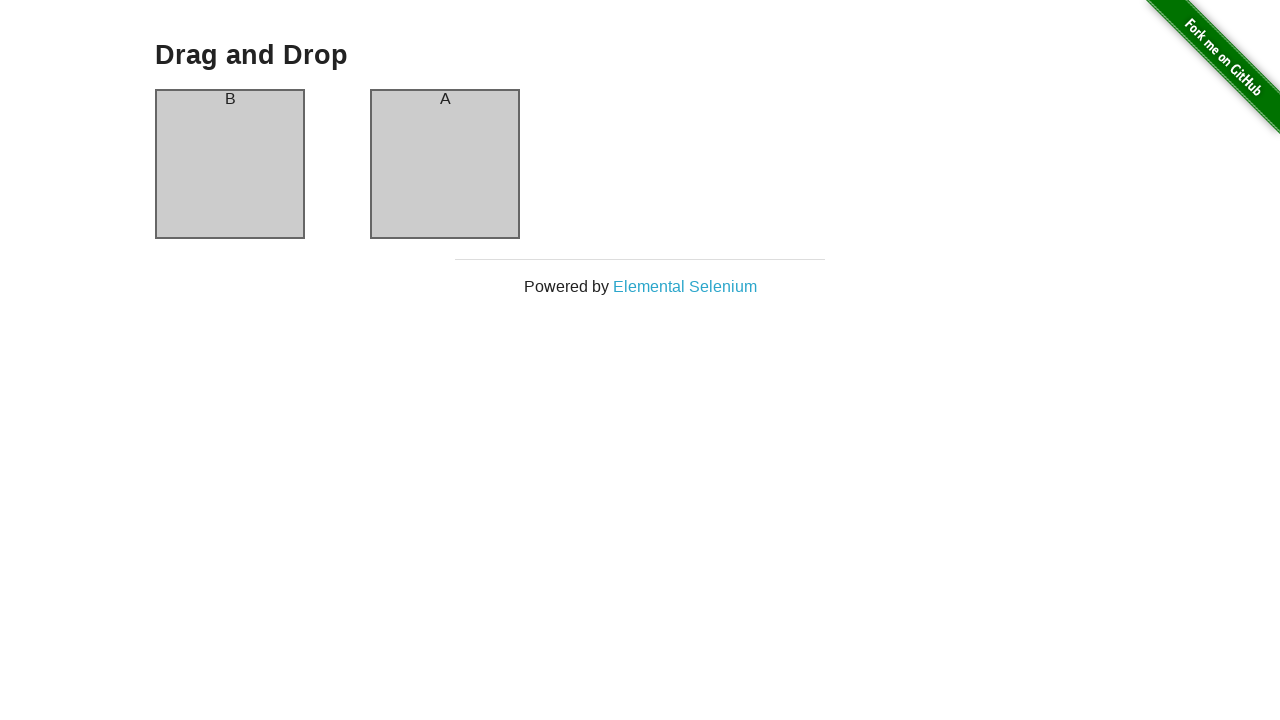